Tests HTML5 drag and drop functionality by dragging element from column A to column B and verifying the elements have switched places

Starting URL: http://the-internet.herokuapp.com/drag_and_drop

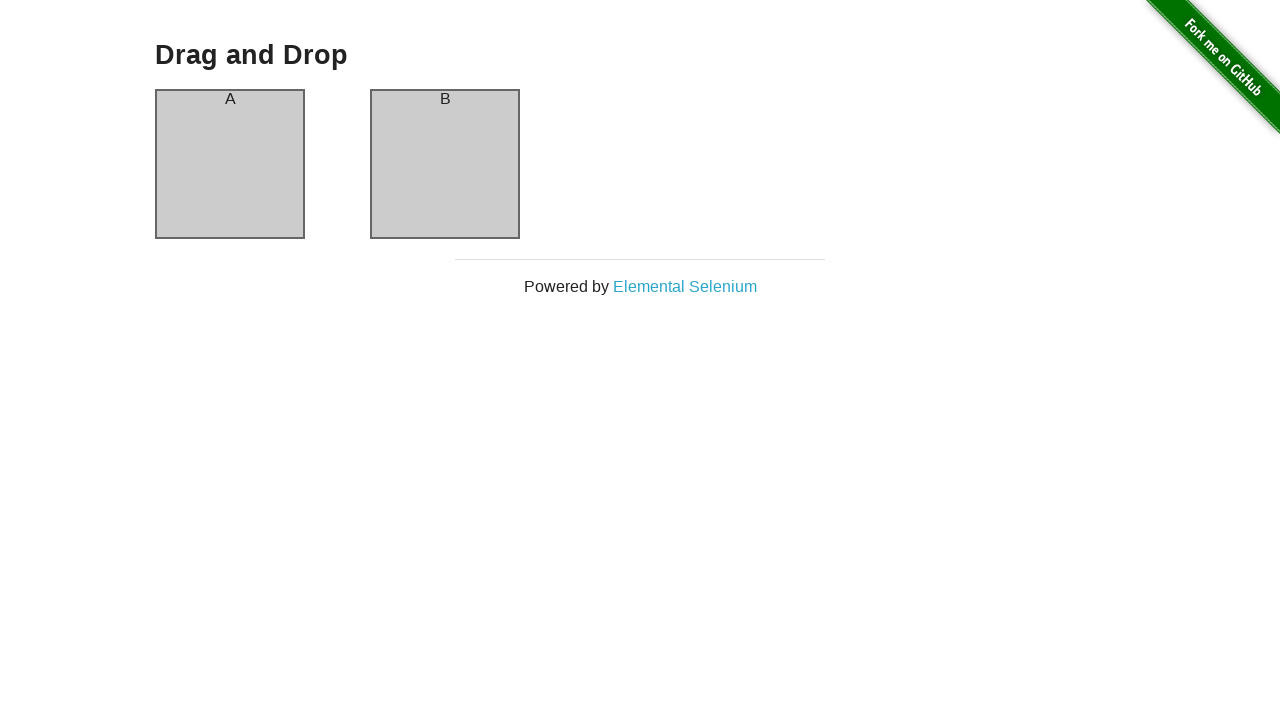

Waited for column A element to be visible
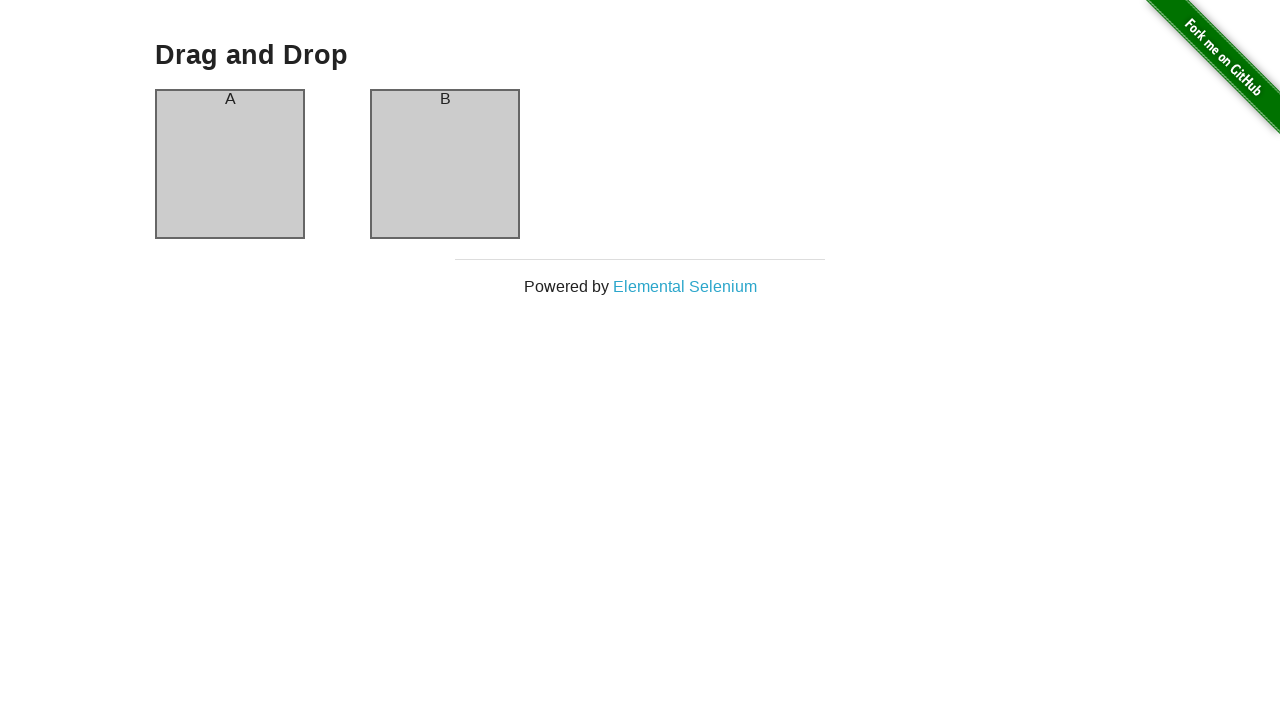

Waited for column B element to be visible
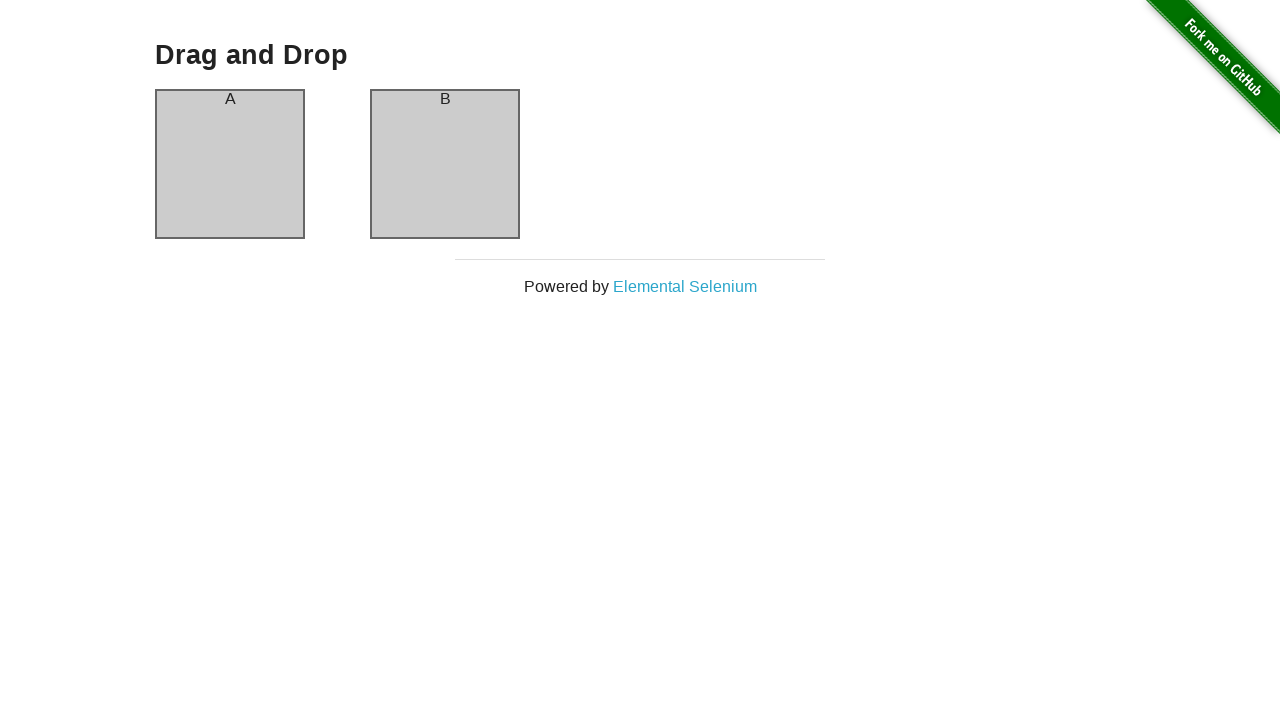

Executed drag and drop simulation from column A to column B
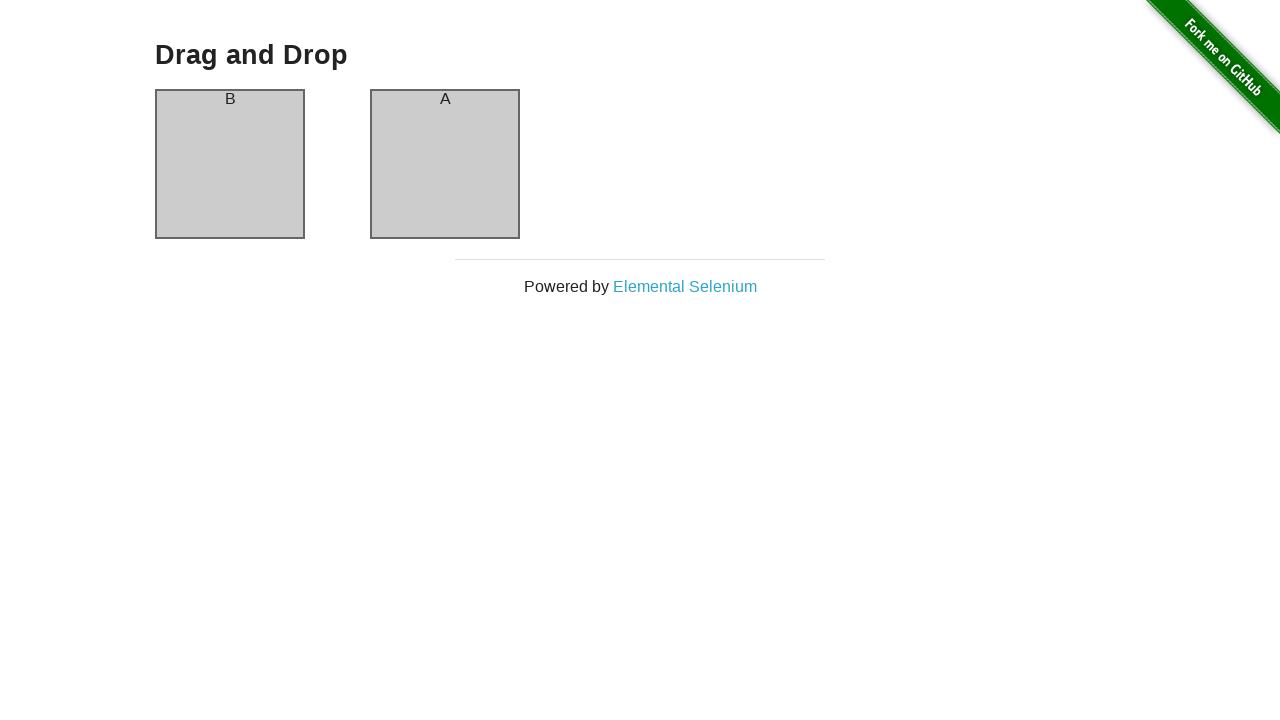

Verified that elements have switched places - column A now shows header 'B'
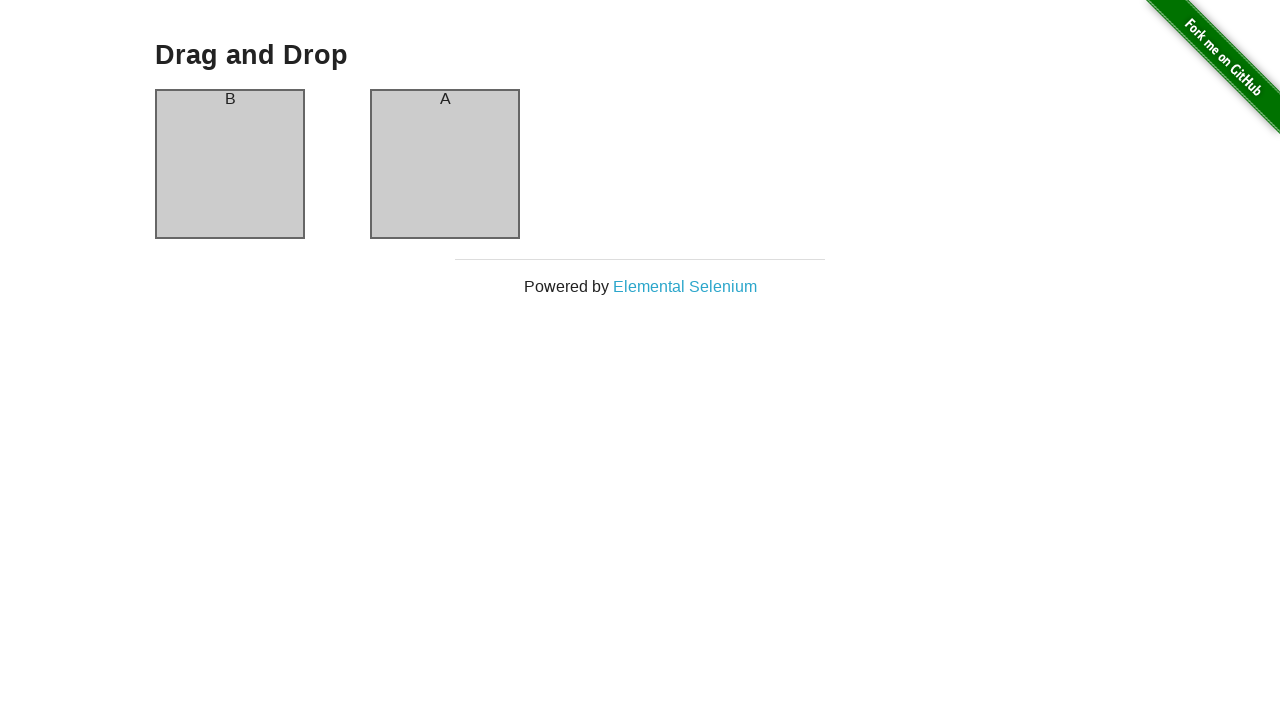

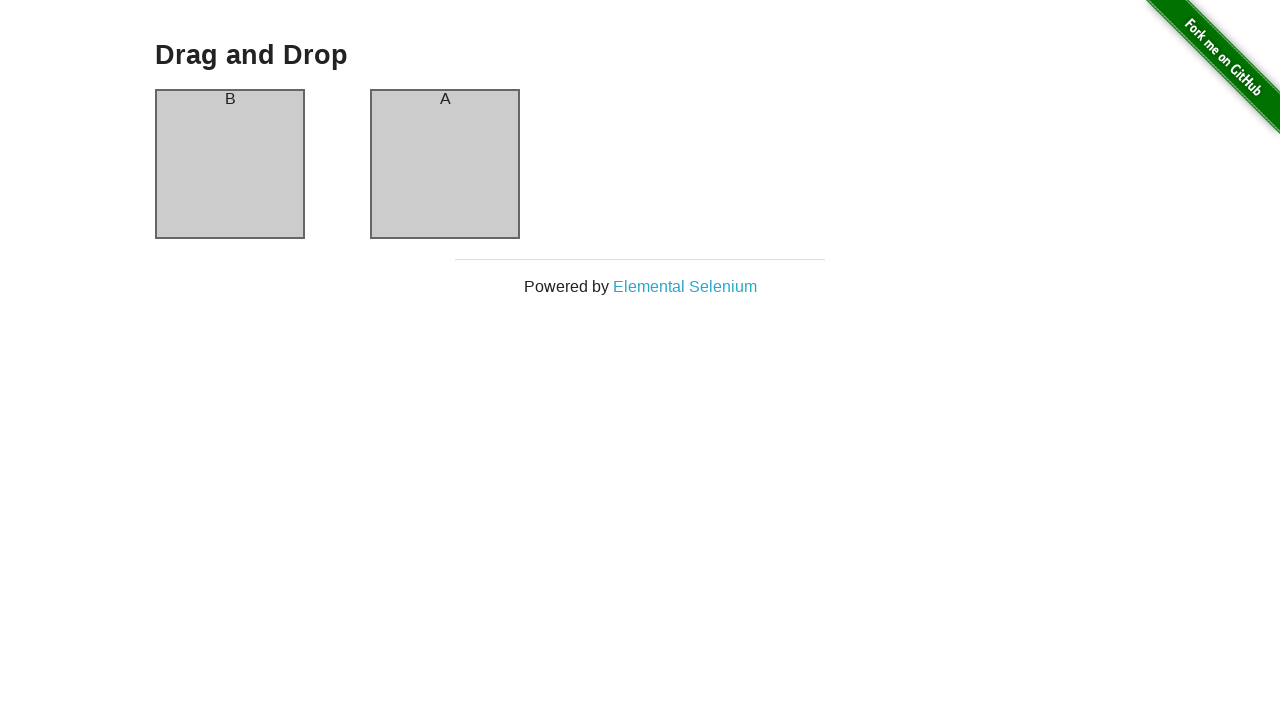